Tests that Show page titles still start with 'Show HN:' after clicking More

Starting URL: https://news.ycombinator.com

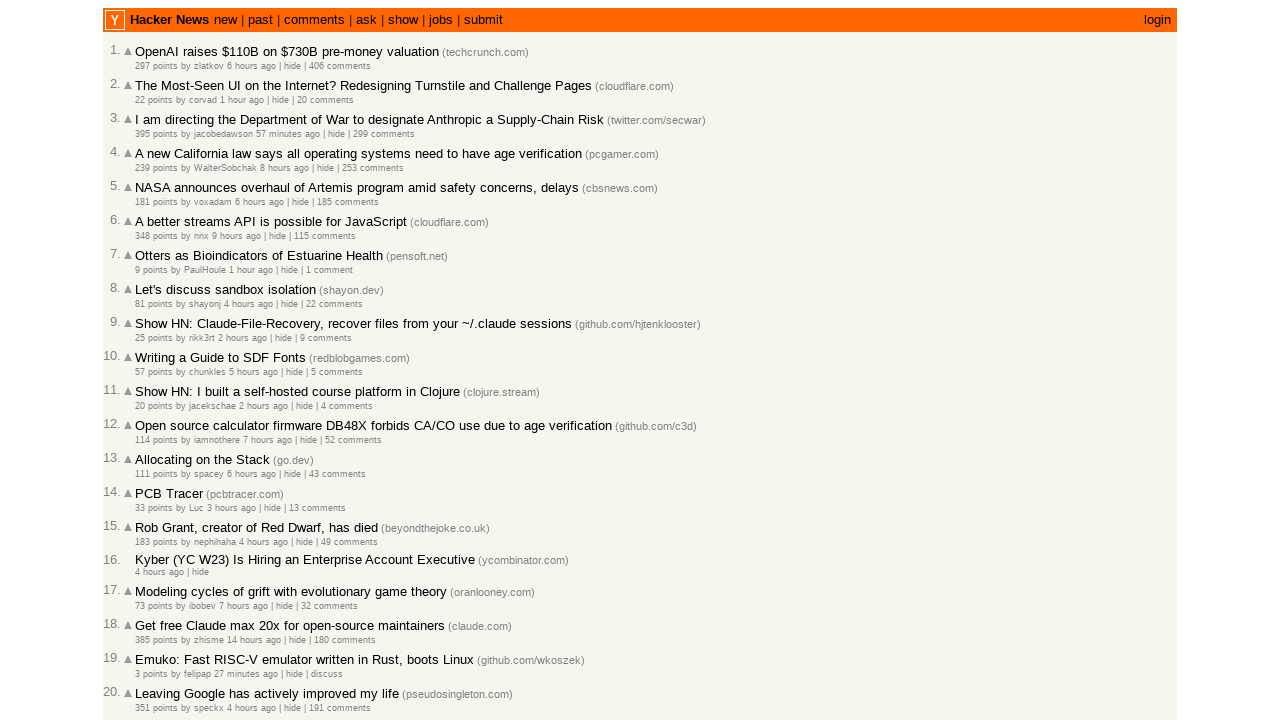

Clicked 'show' link to navigate to Show HN page at (403, 20) on a:has-text('show')
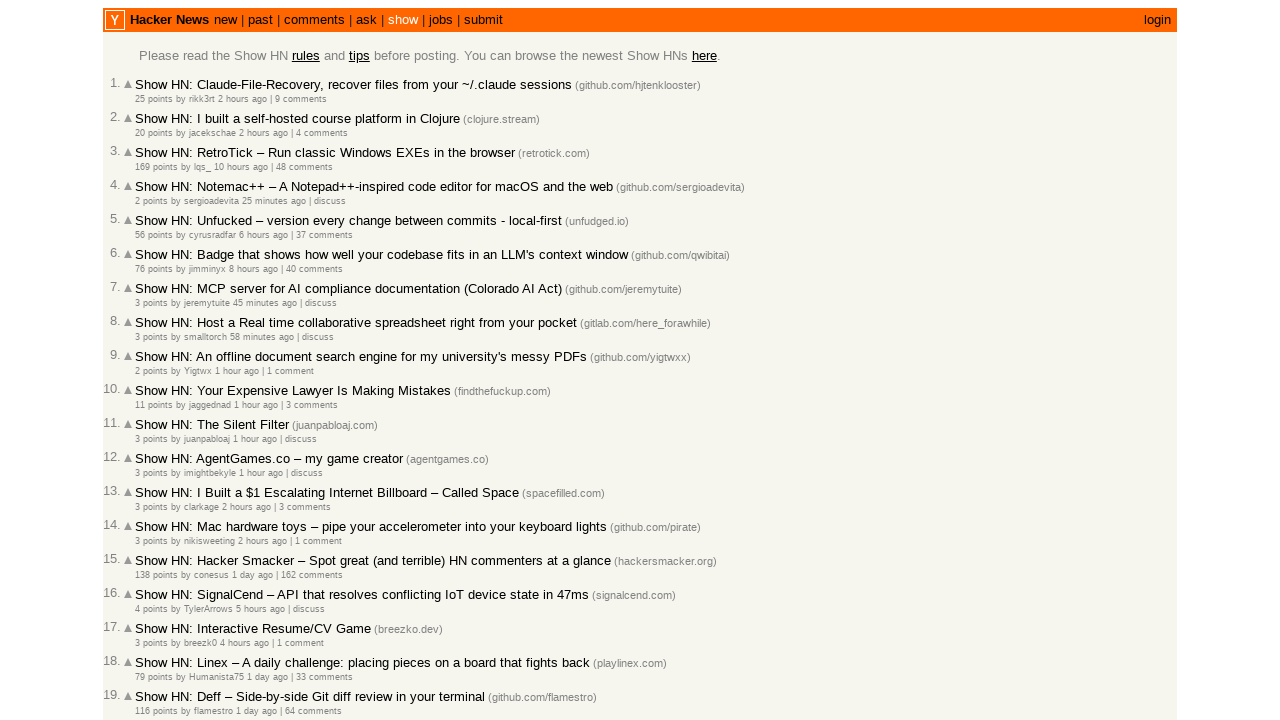

Show HN page loaded and titleline elements are visible
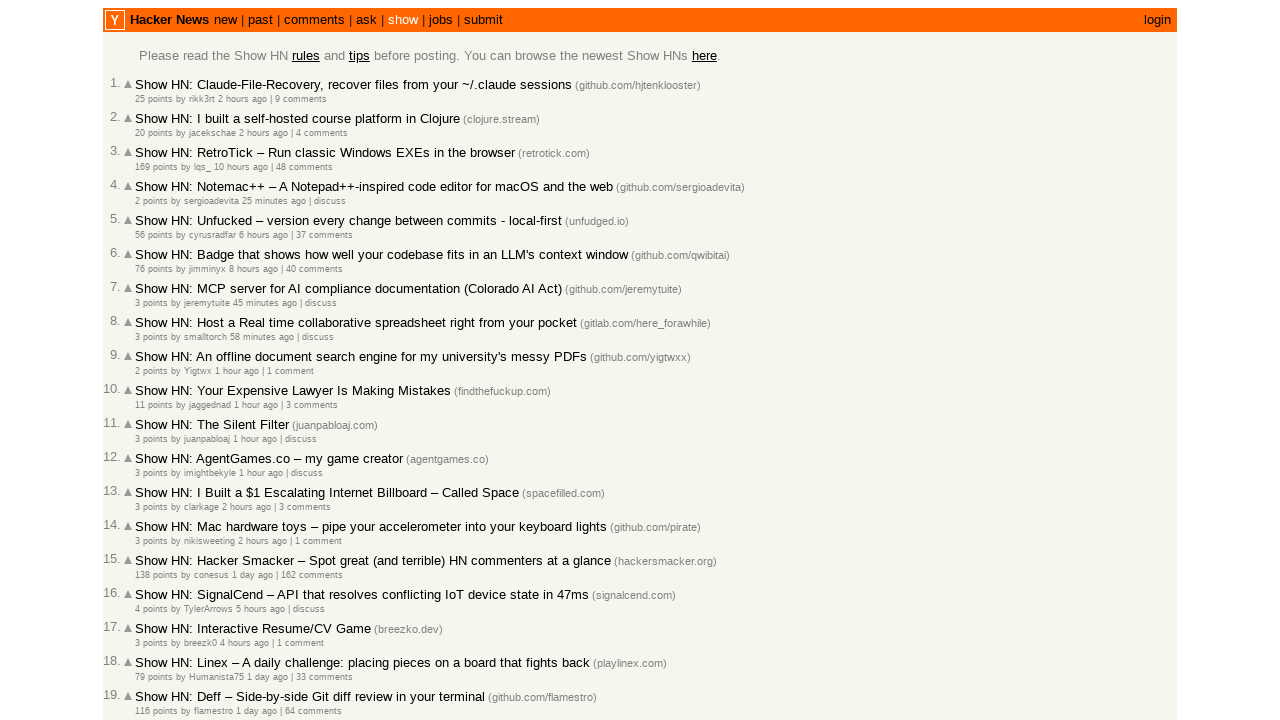

Clicked 'More' link to load additional Show HN posts at (149, 616) on a.morelink
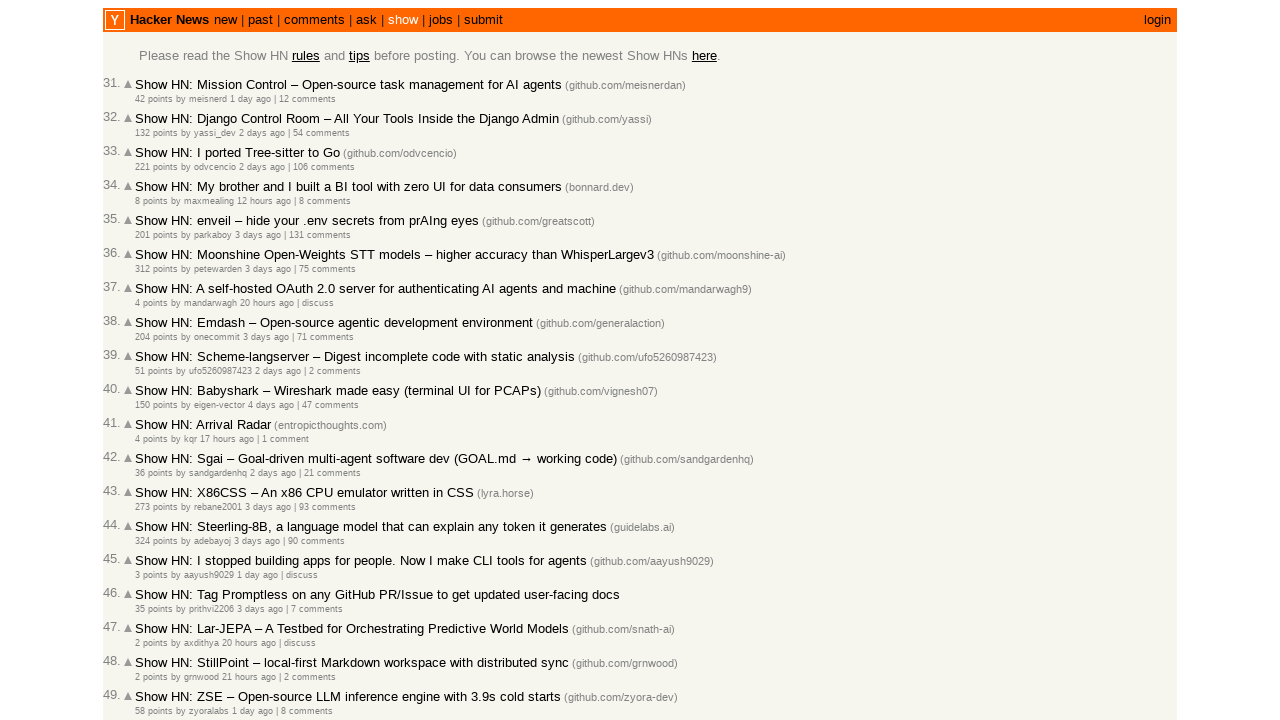

Additional posts loaded and titleline elements are visible
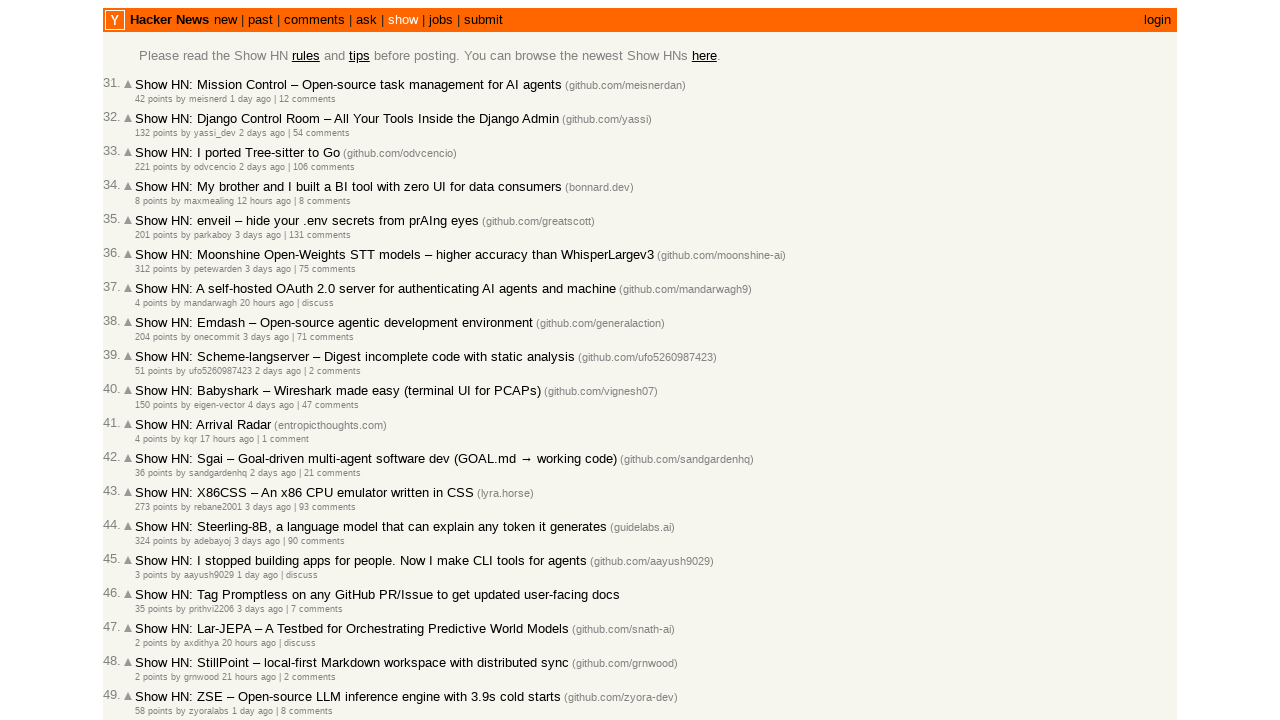

Retrieved 59 post titles from the page
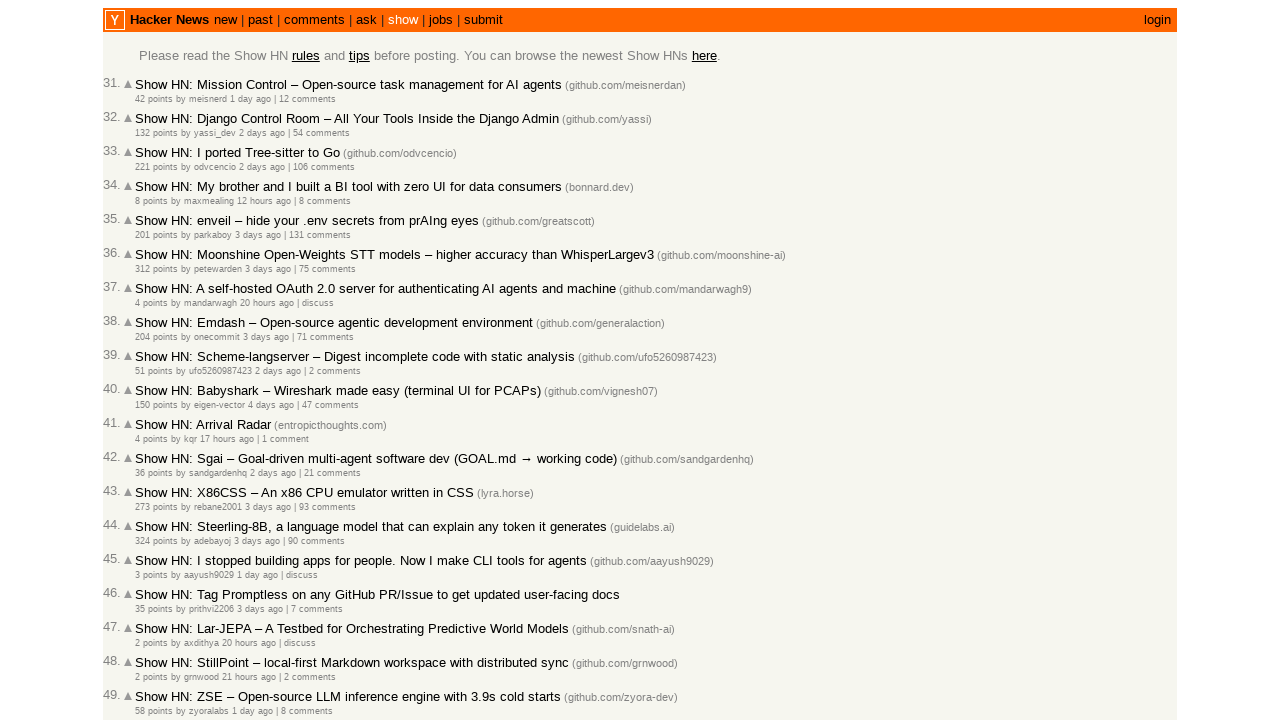

Counted 30 titles starting with 'Show HN:'
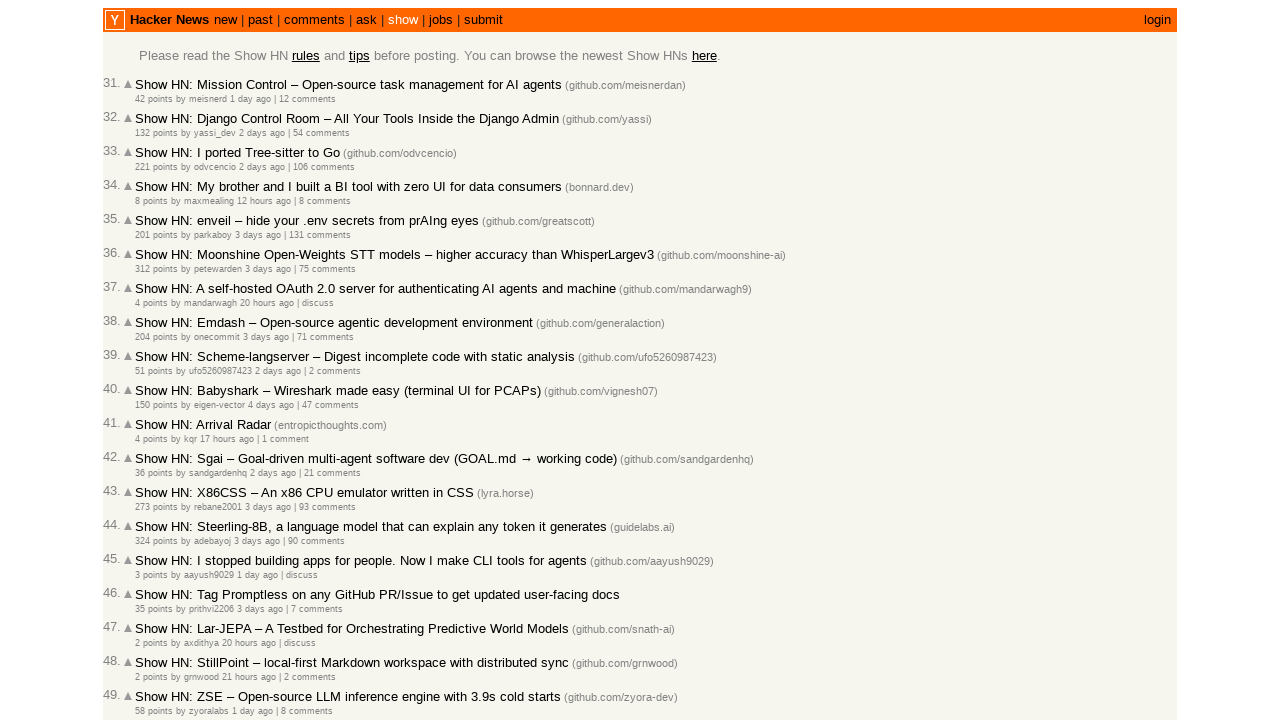

Assertion passed: Show HN titles still start with 'Show HN:' after clicking More
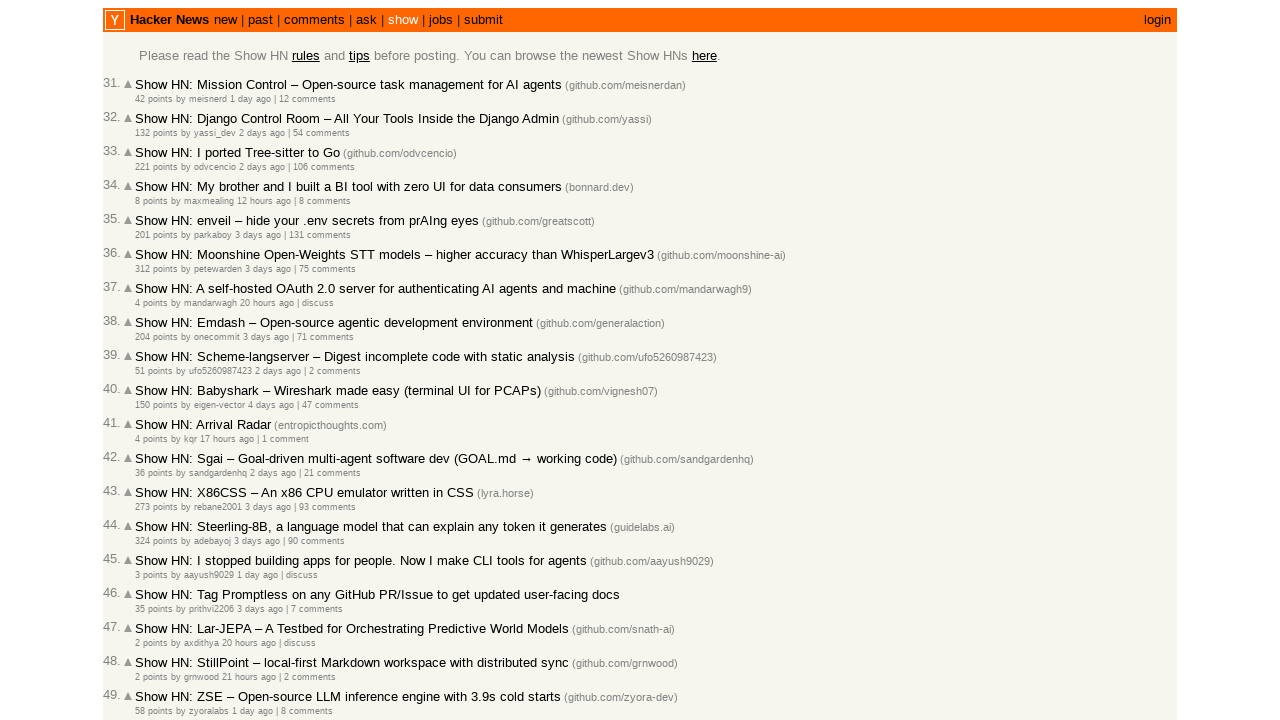

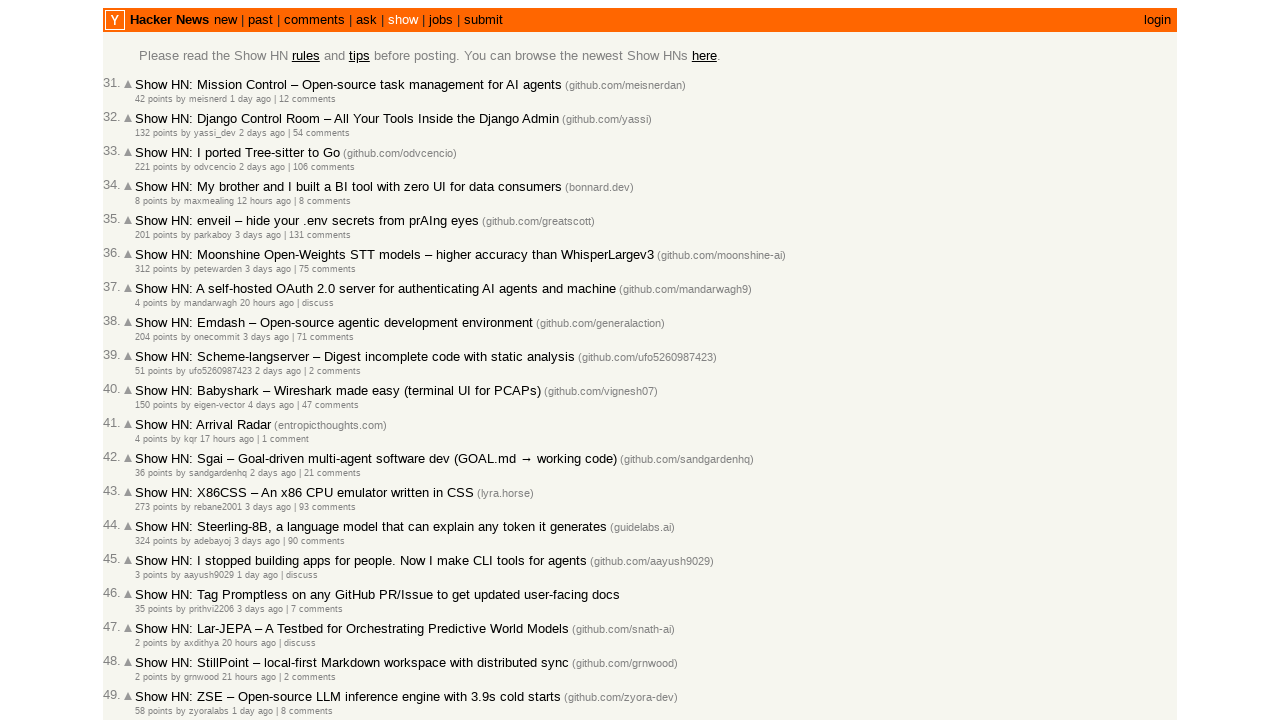